Tests JavaScript alert handling by interacting with simple alert, confirmation dialog, and prompt dialog on the page

Starting URL: https://letcode.in/alert

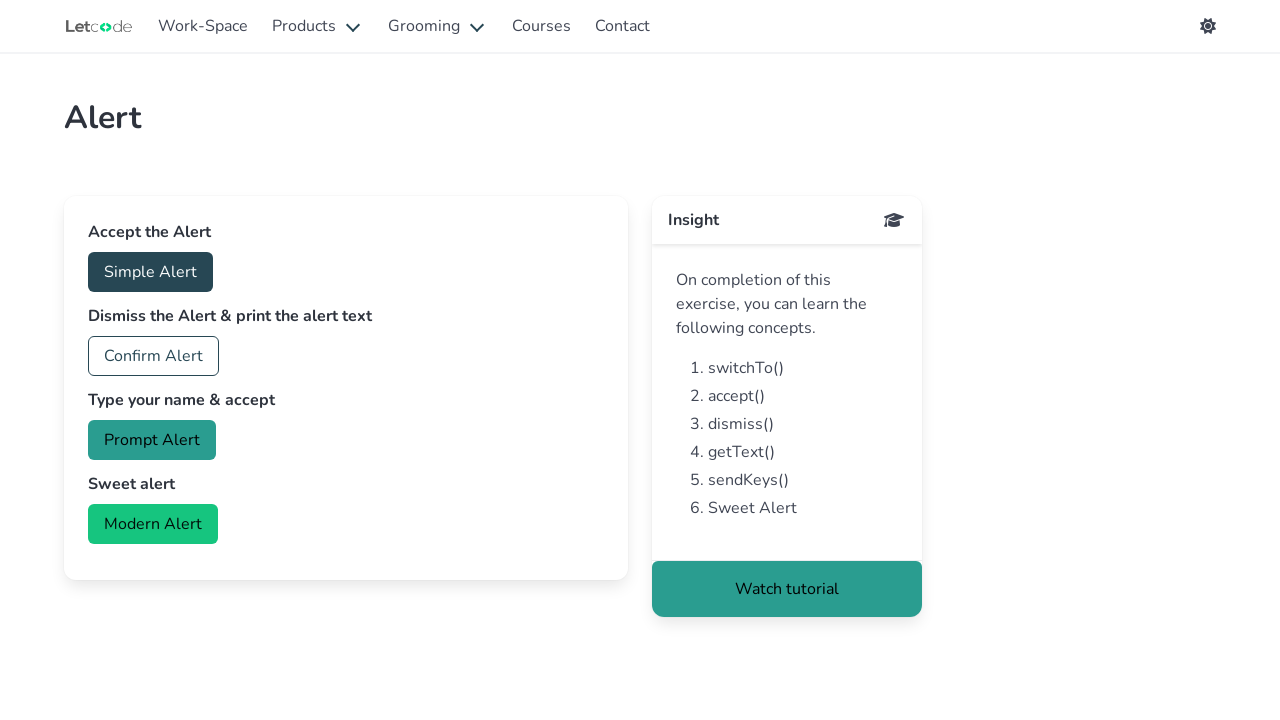

Clicked button to trigger simple alert at (150, 272) on #accept
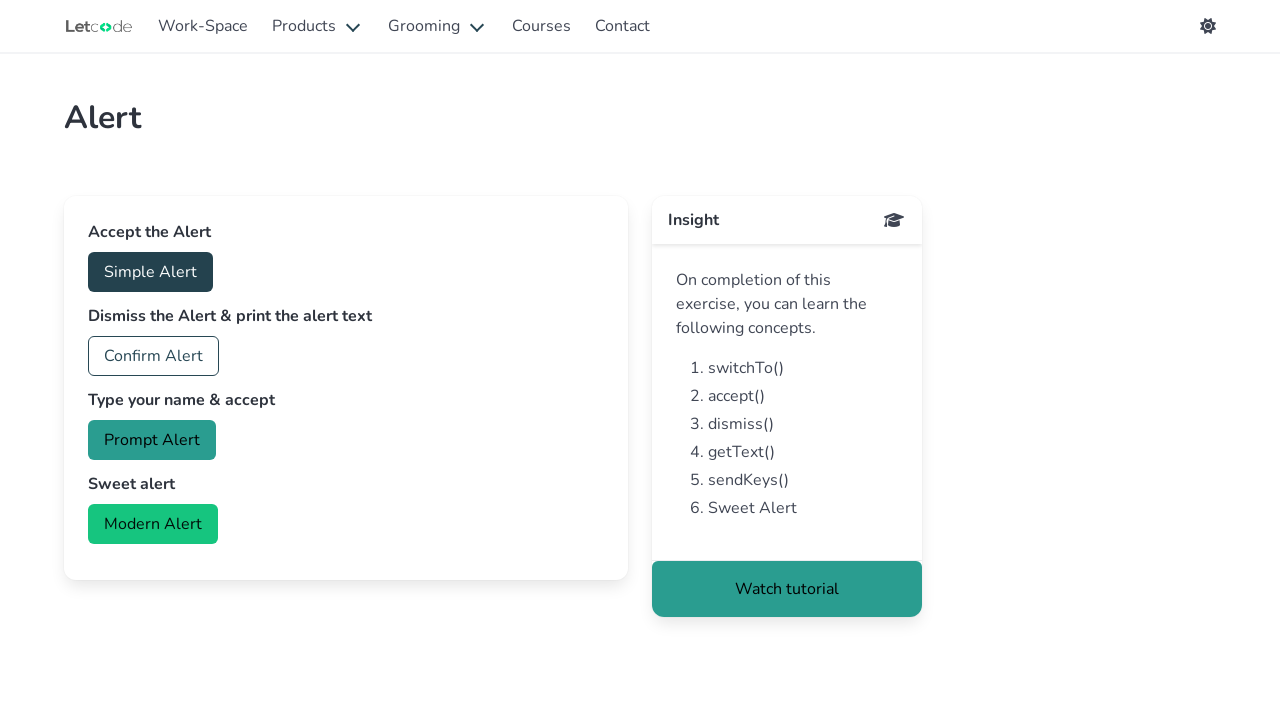

Waited for simple alert to be handled
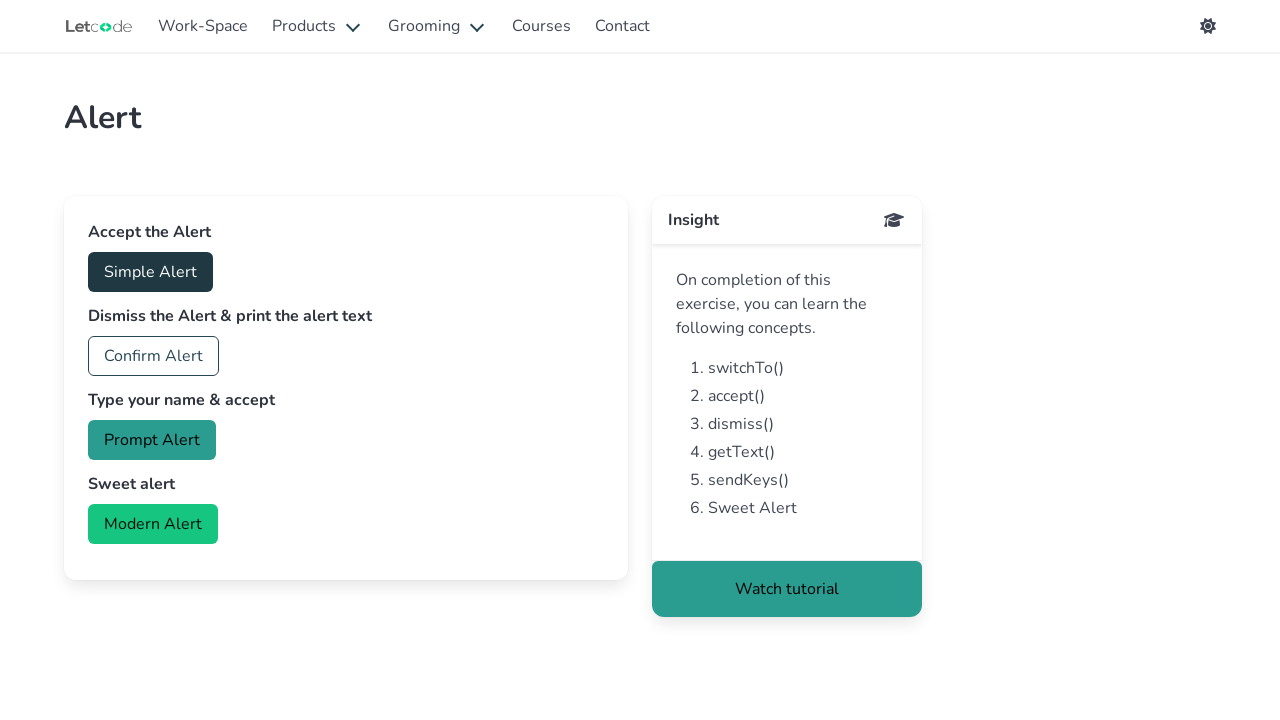

Clicked button to trigger confirmation alert at (154, 356) on #confirm
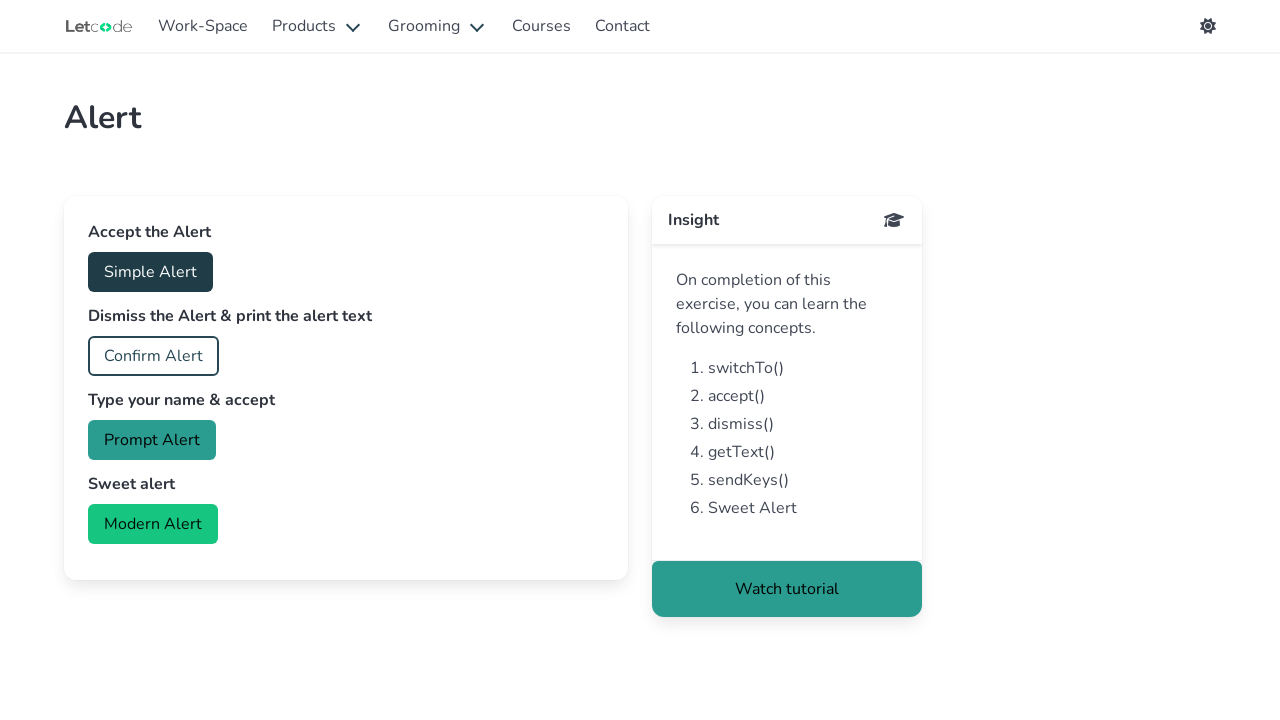

Waited for confirmation alert to be handled
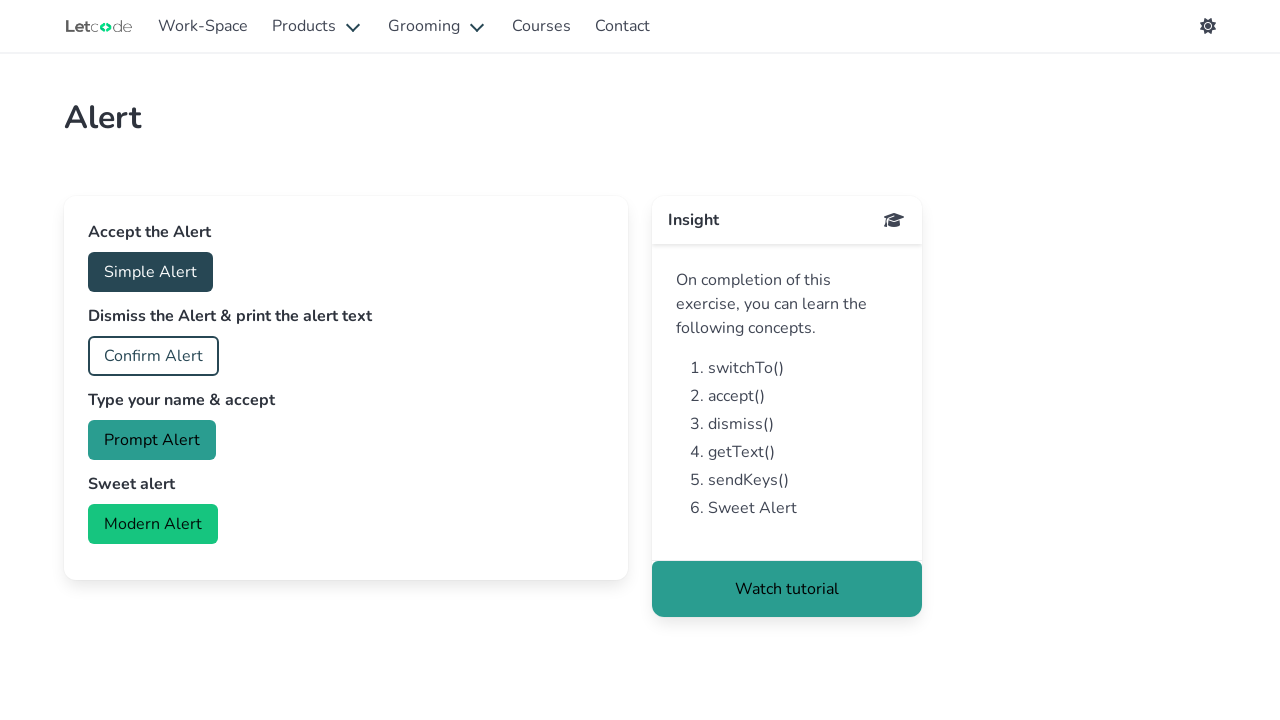

Clicked button to trigger prompt alert at (152, 440) on #prompt
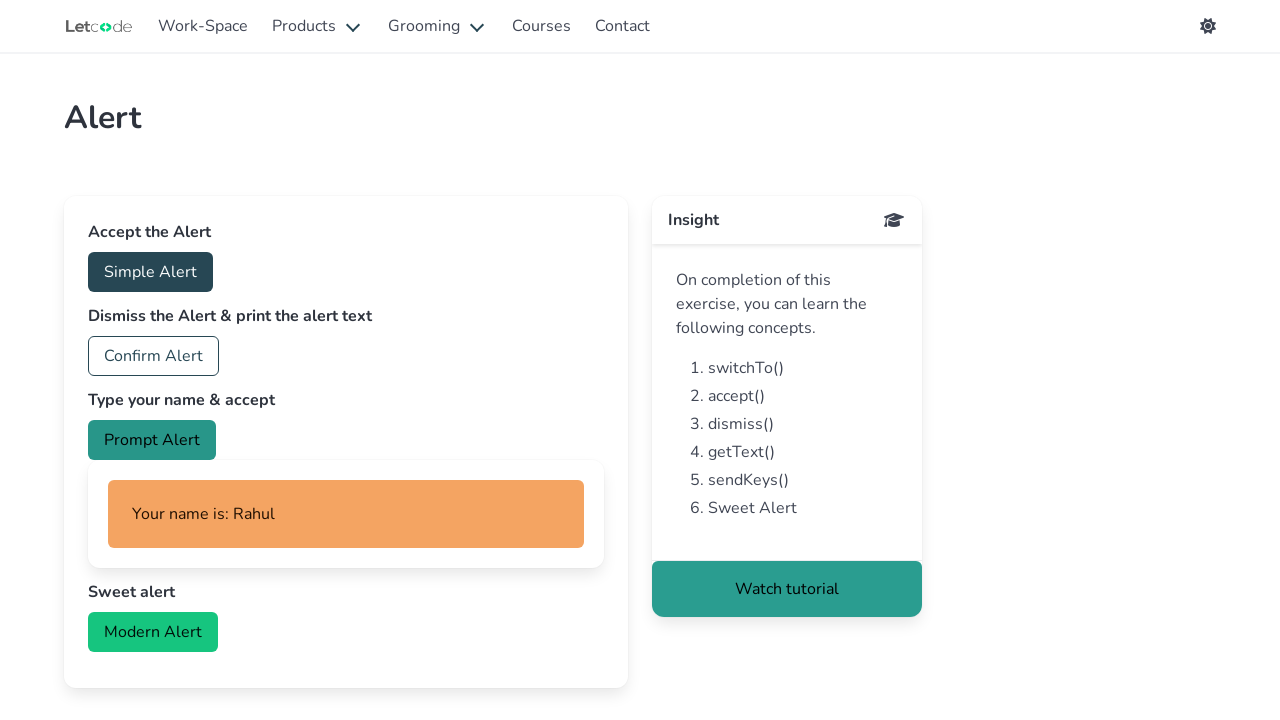

Waited for prompt alert to be handled with 'Rahul' input
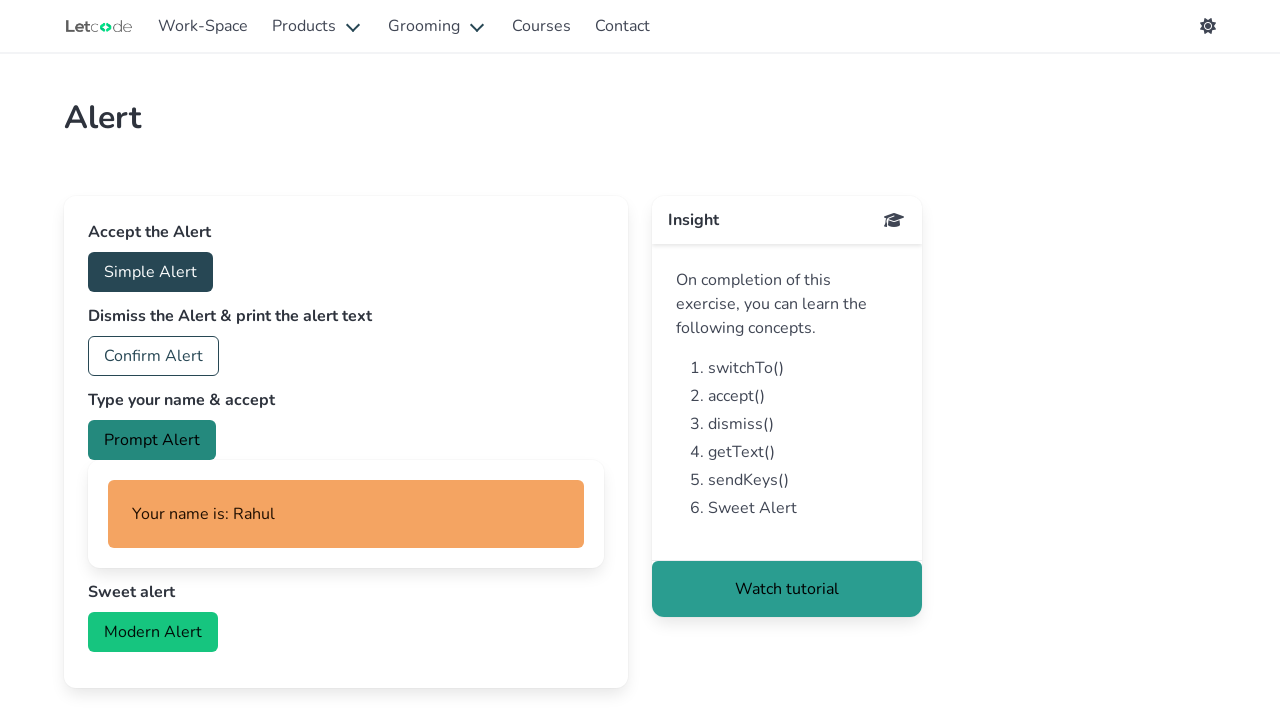

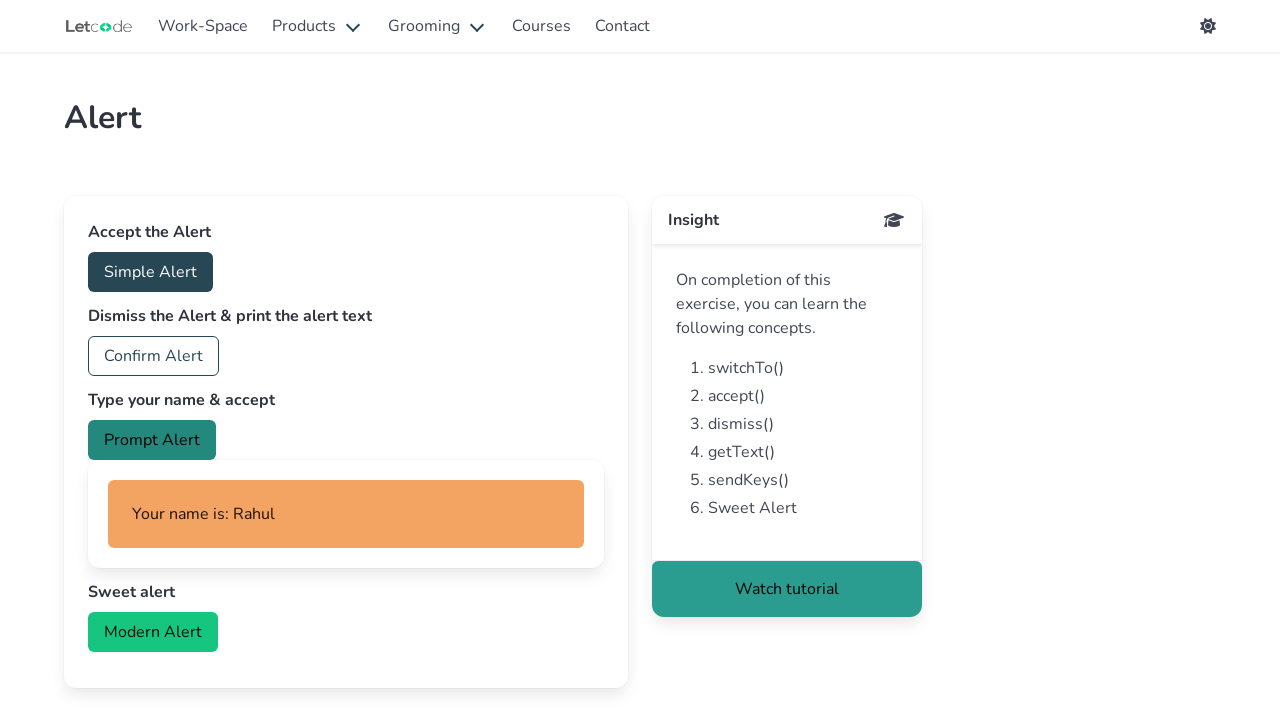